Tests adding a new record to a web table by clicking the add button, filling out a modal form with personal information, and verifying the new record appears in the table.

Starting URL: https://demoqa.com/webtables

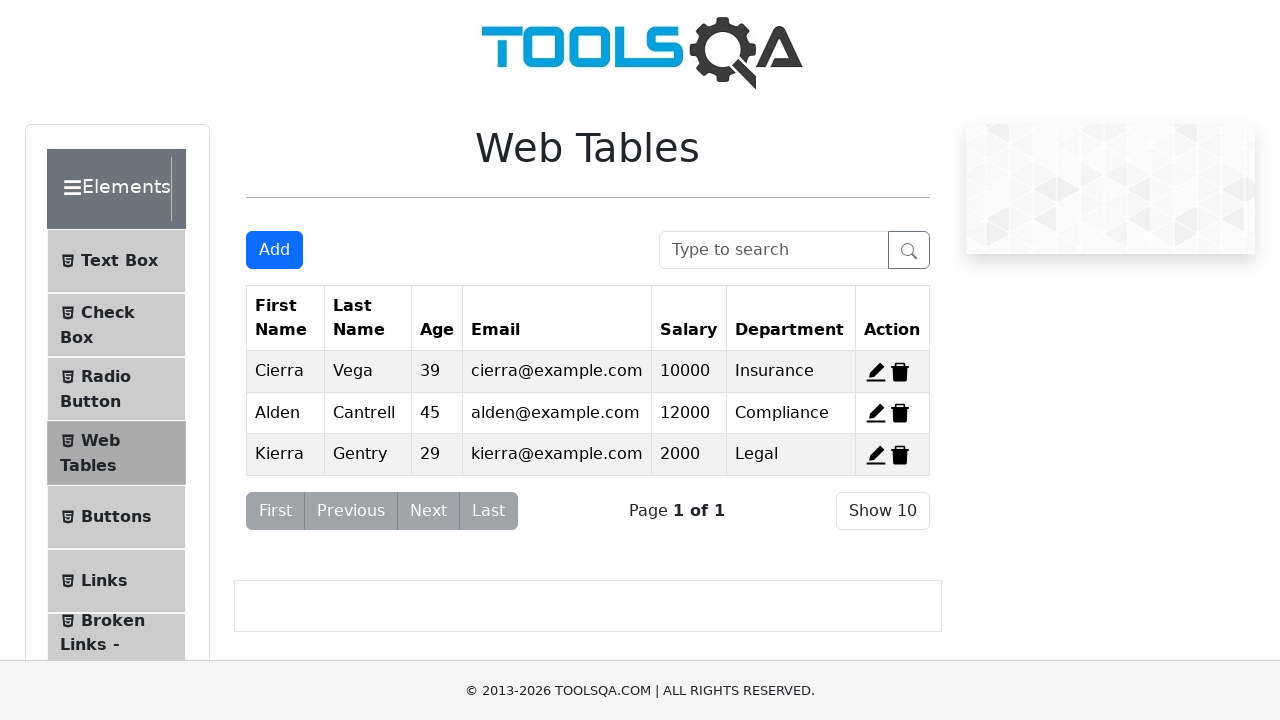

Clicked add new record button at (274, 250) on #addNewRecordButton
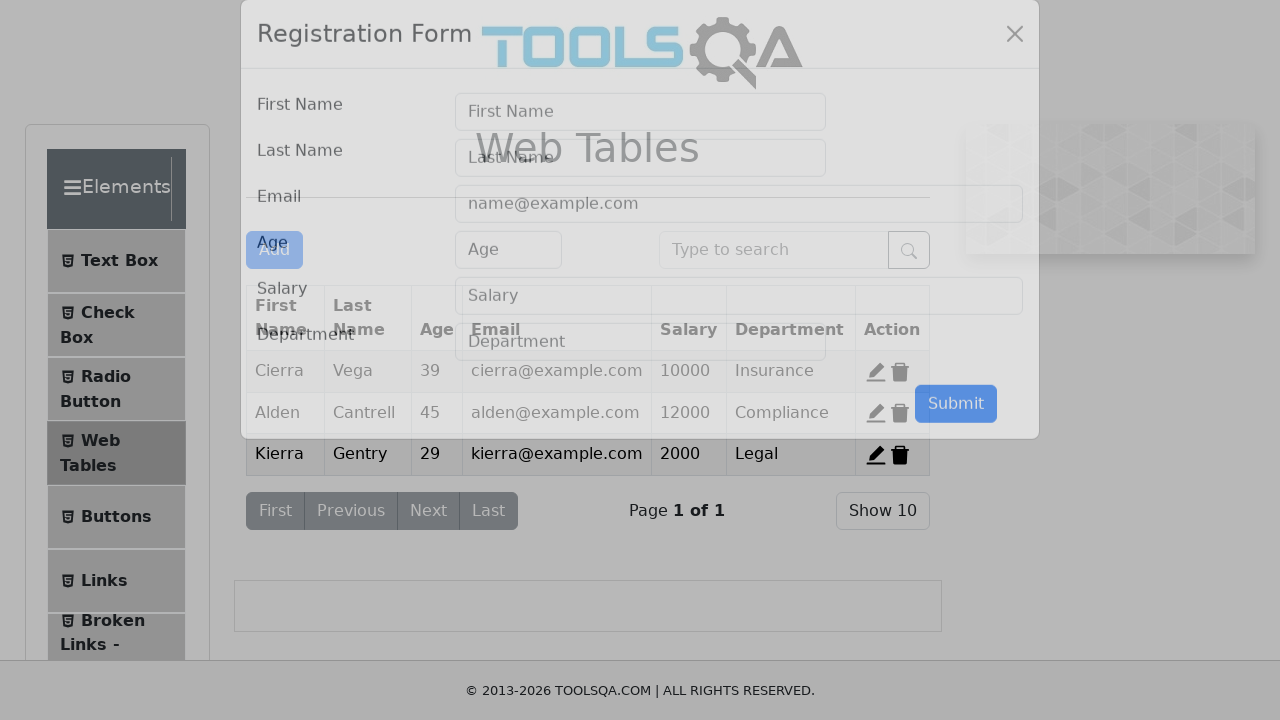

Modal form loaded and became visible
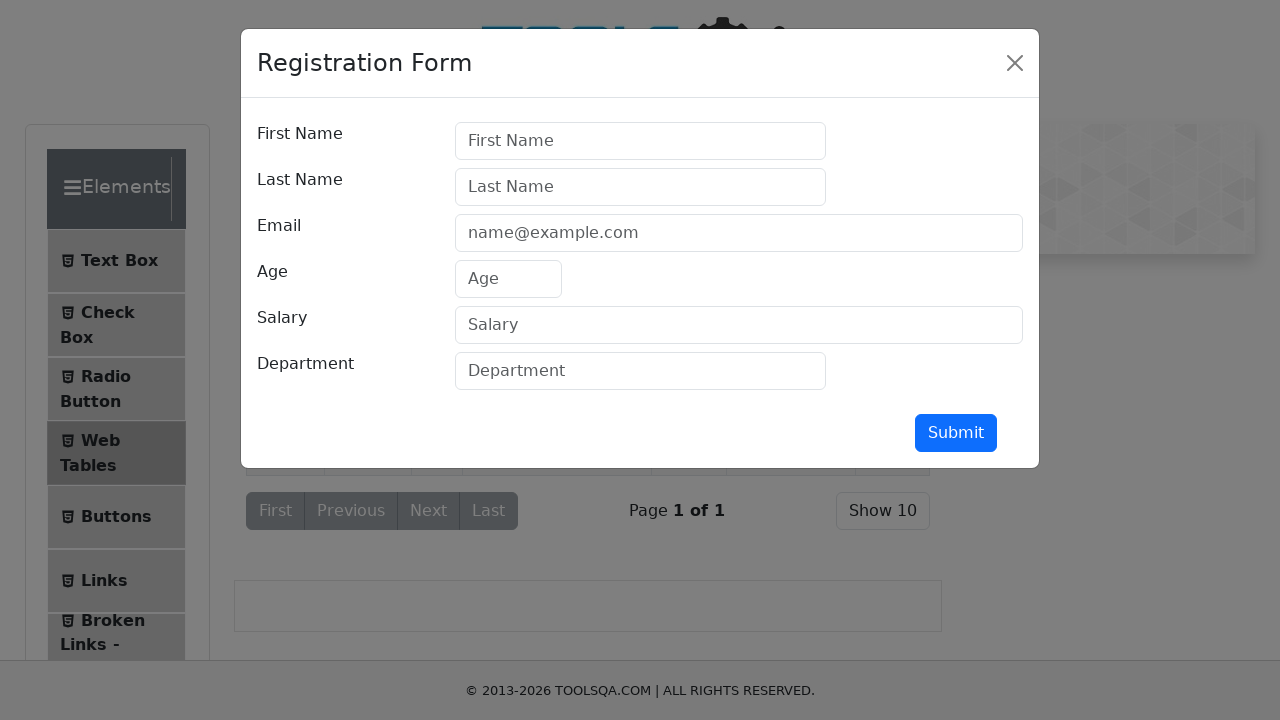

Filled first name field with '太郎' on #firstName
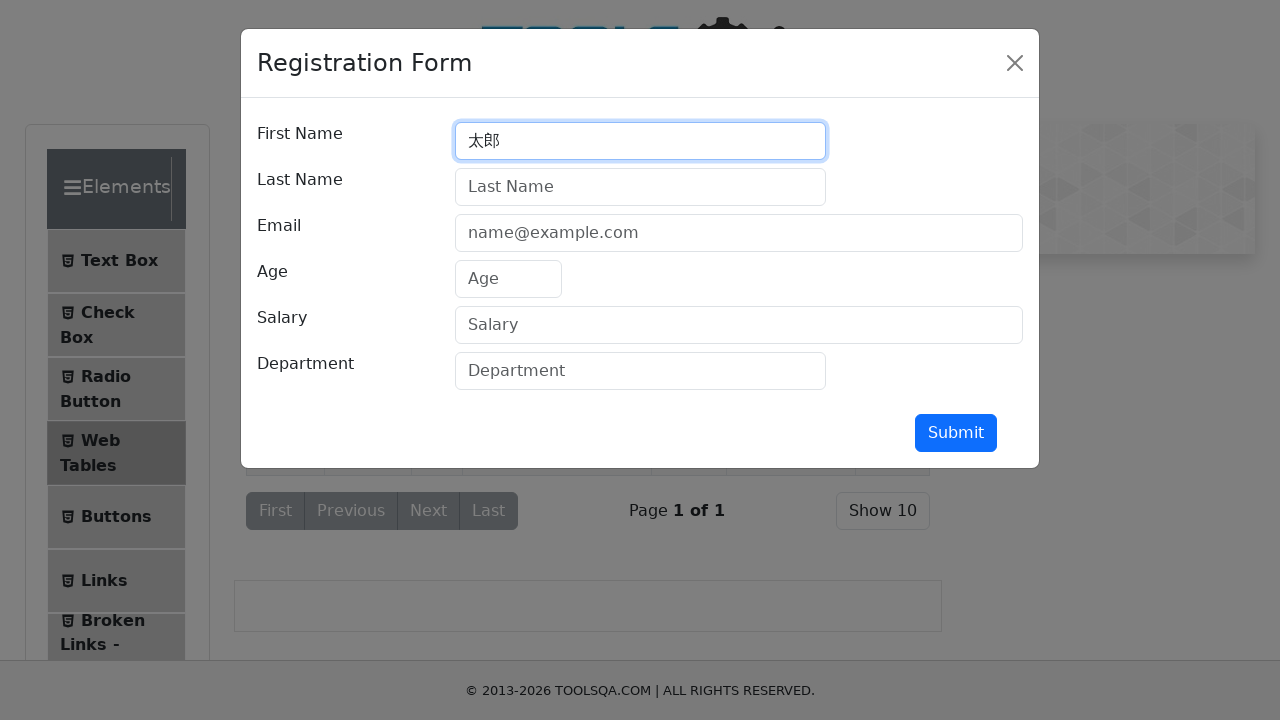

Filled last name field with '田中' on #lastName
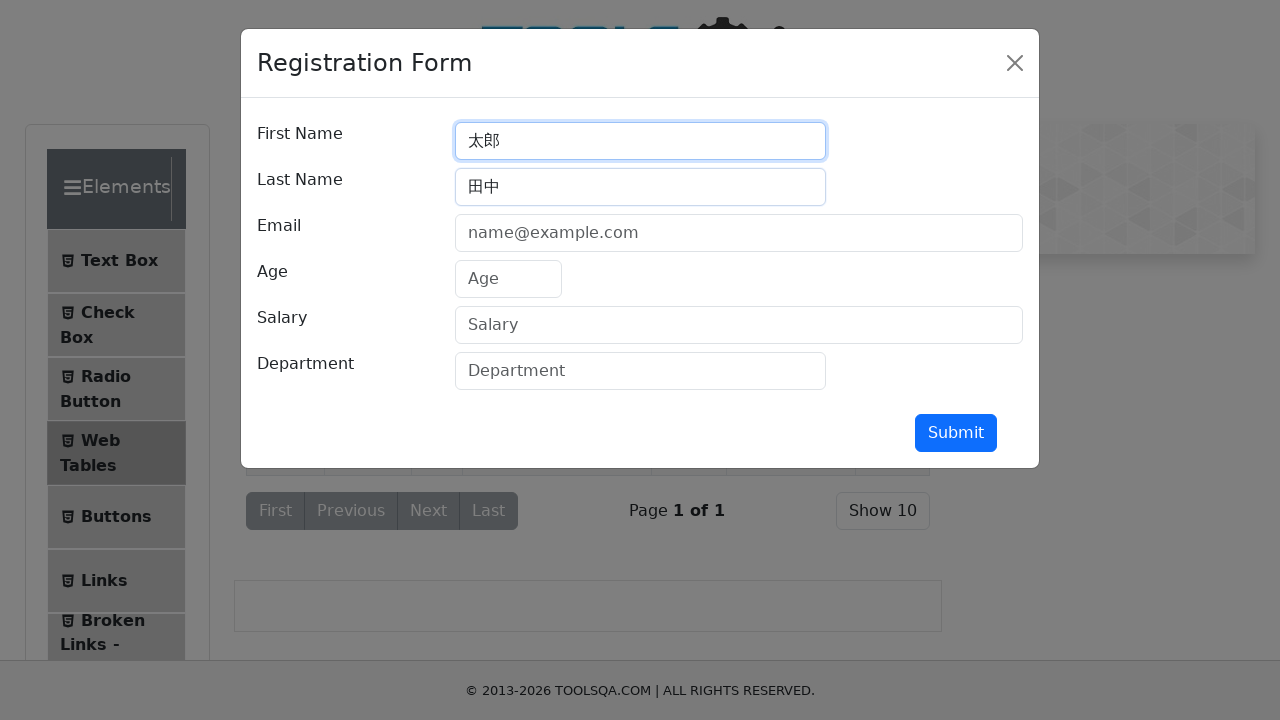

Filled email field with 'tanaka@example.com' on #userEmail
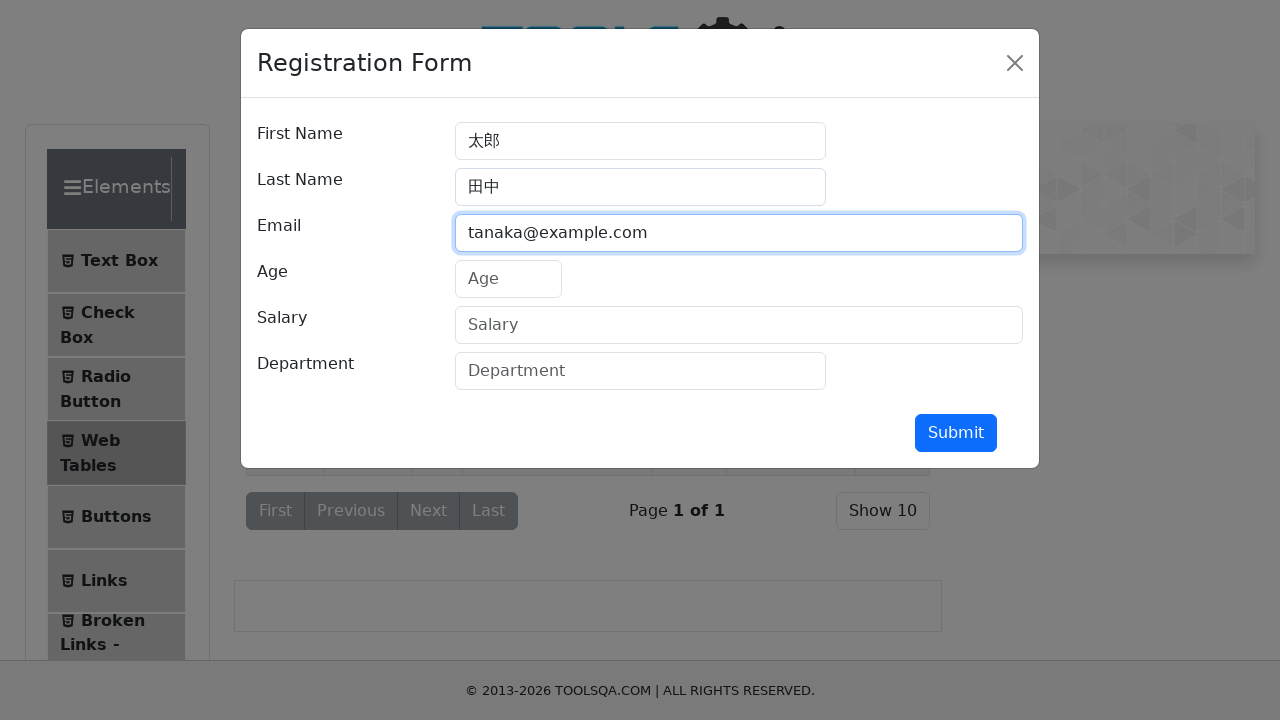

Filled age field with '30' on #age
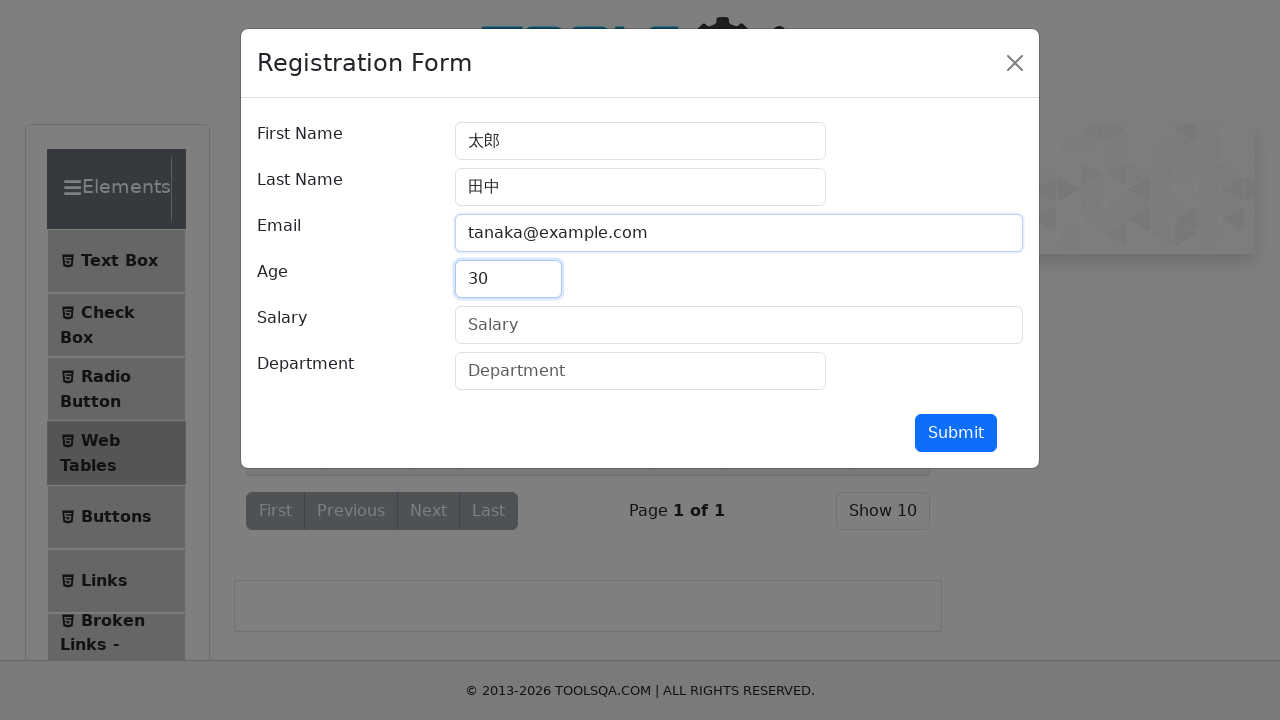

Filled salary field with '500000' on #salary
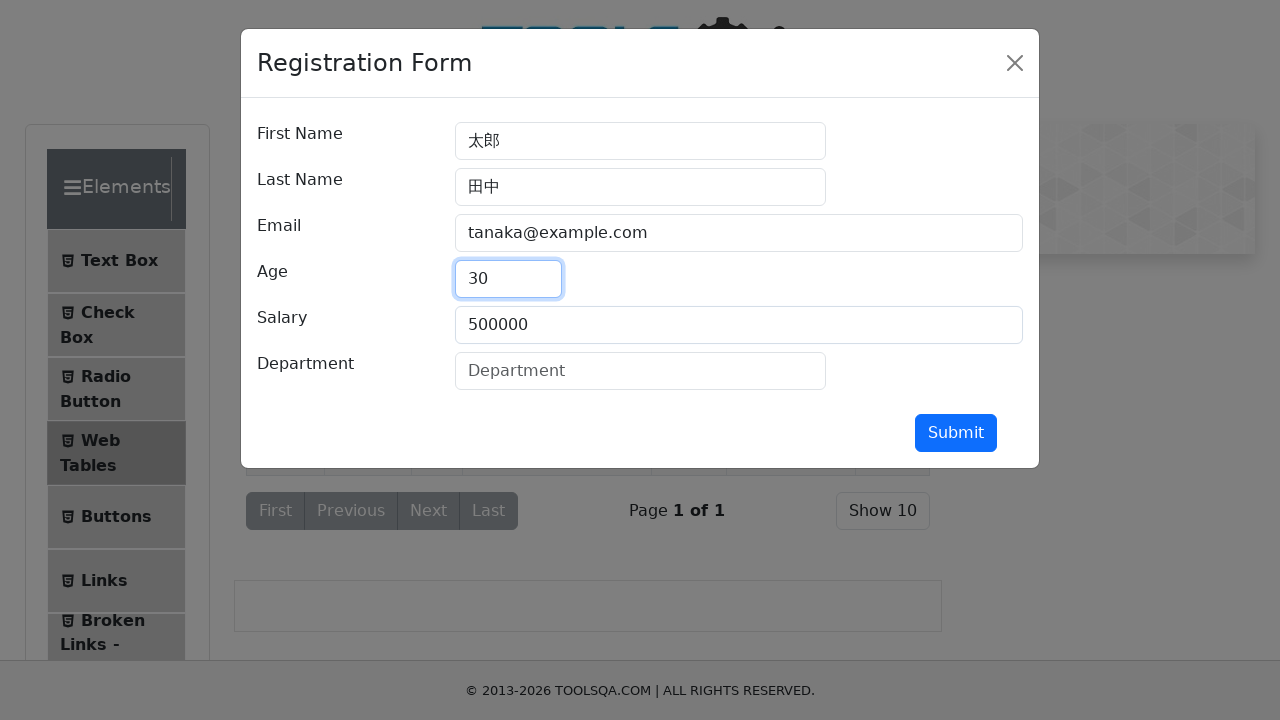

Filled department field with 'IT' on #department
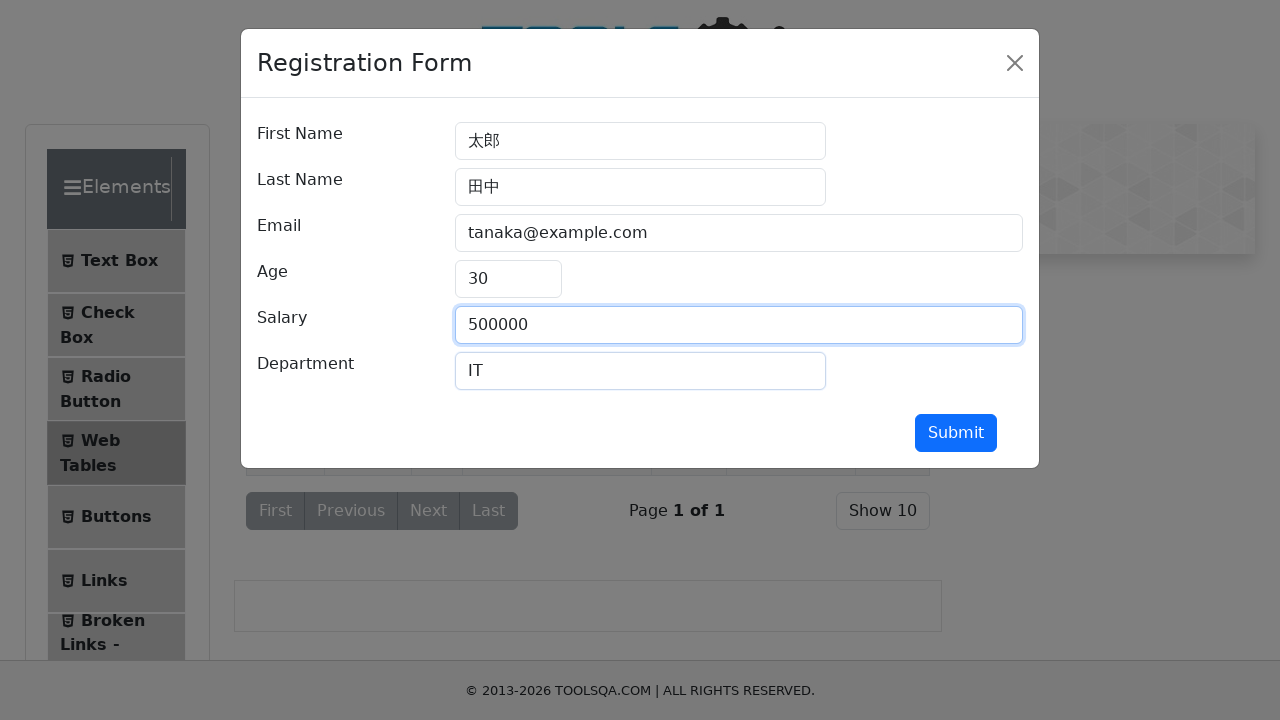

Clicked submit button to add the record at (956, 433) on #submit
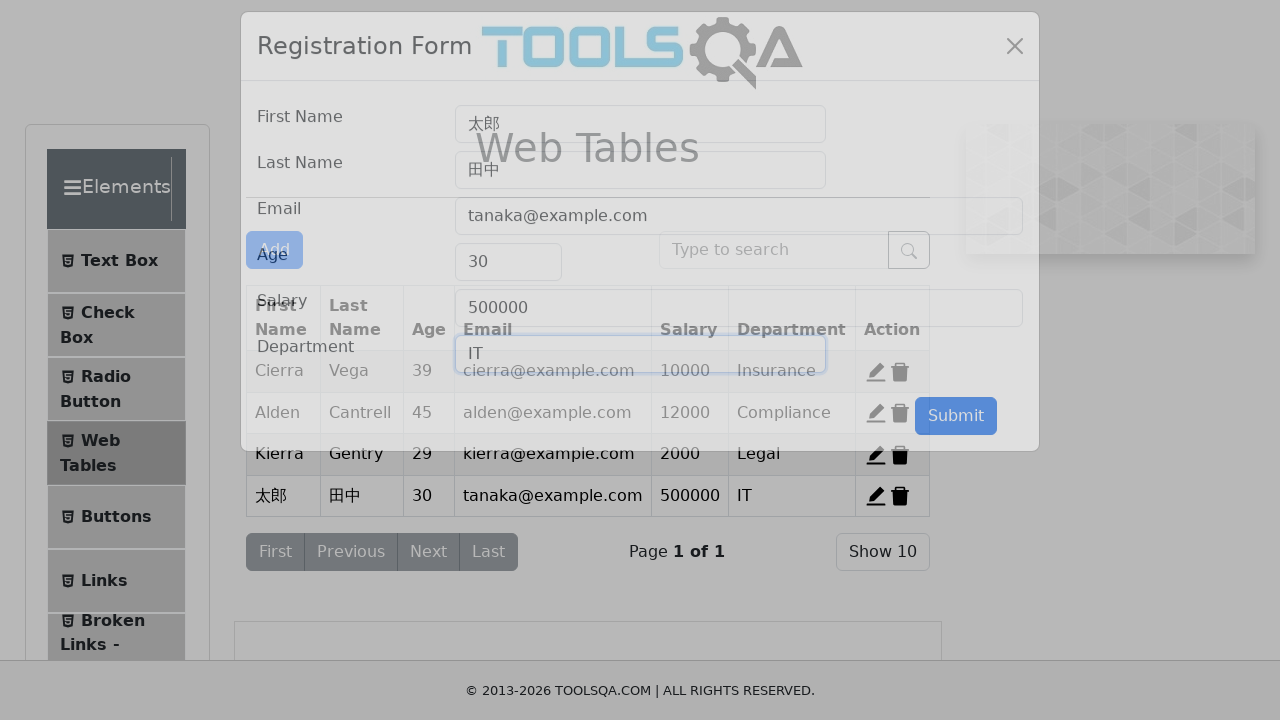

Modal form closed
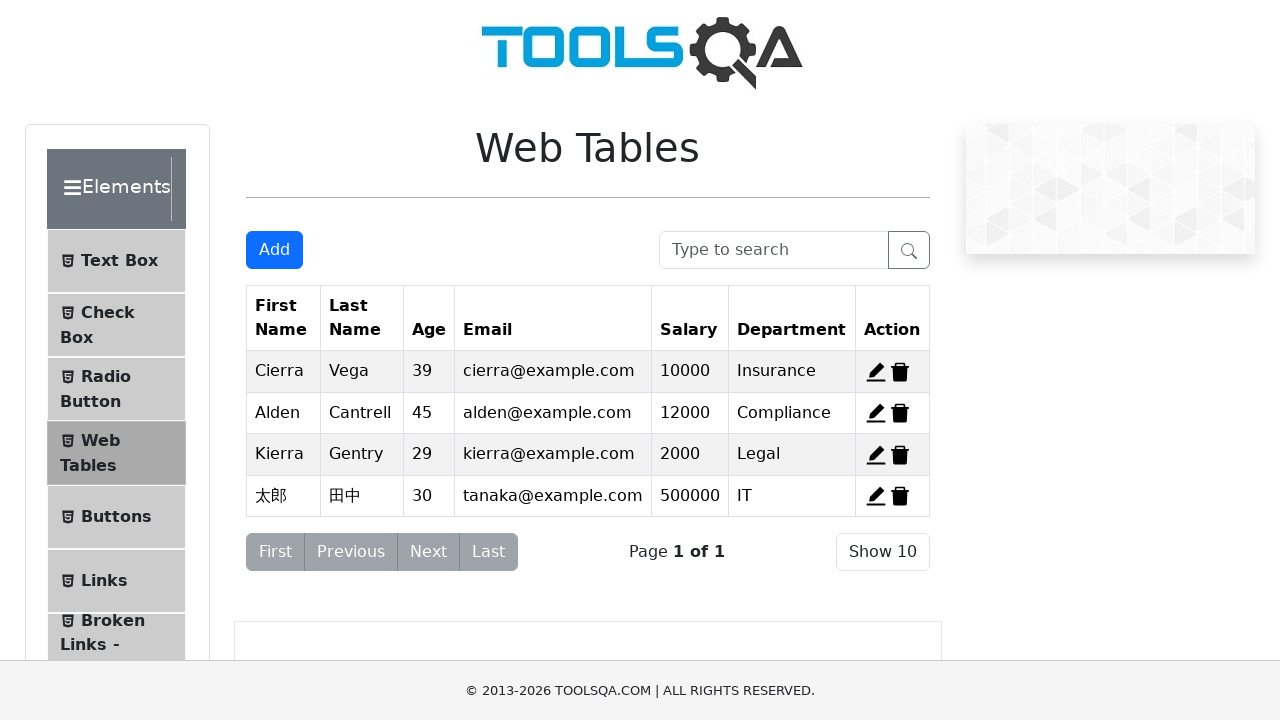

New record with name '太郎' verified in the table
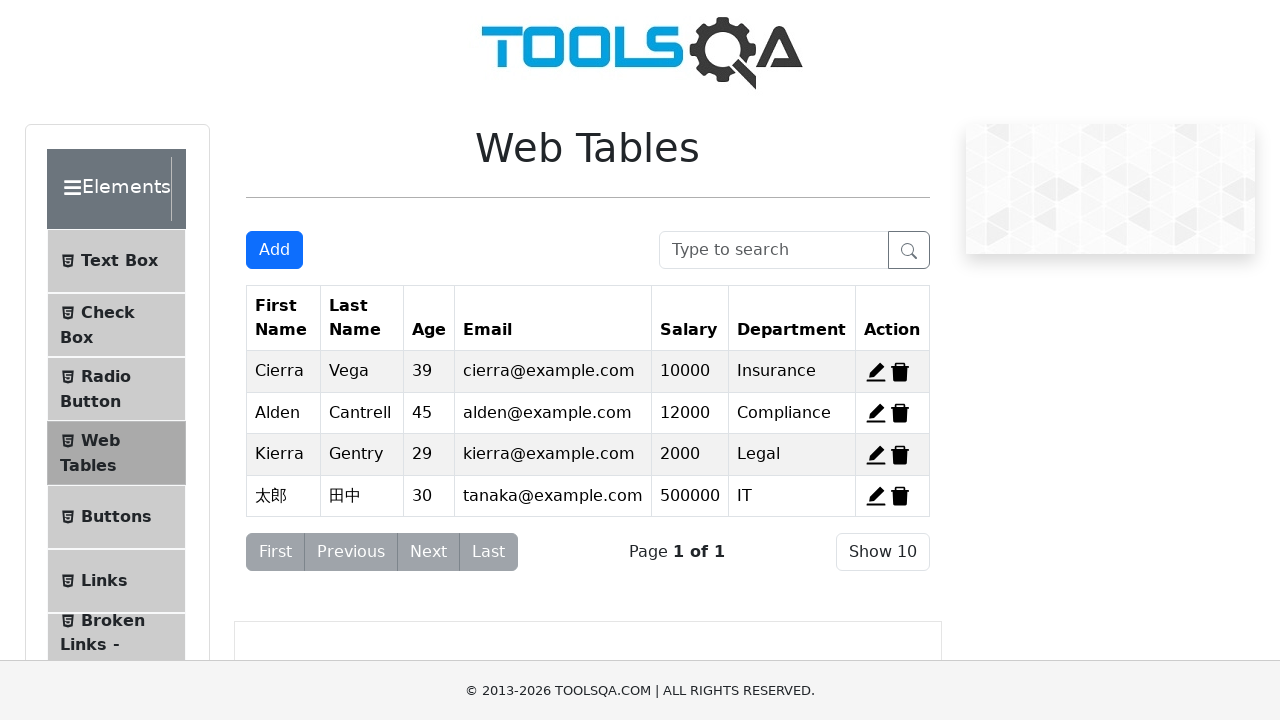

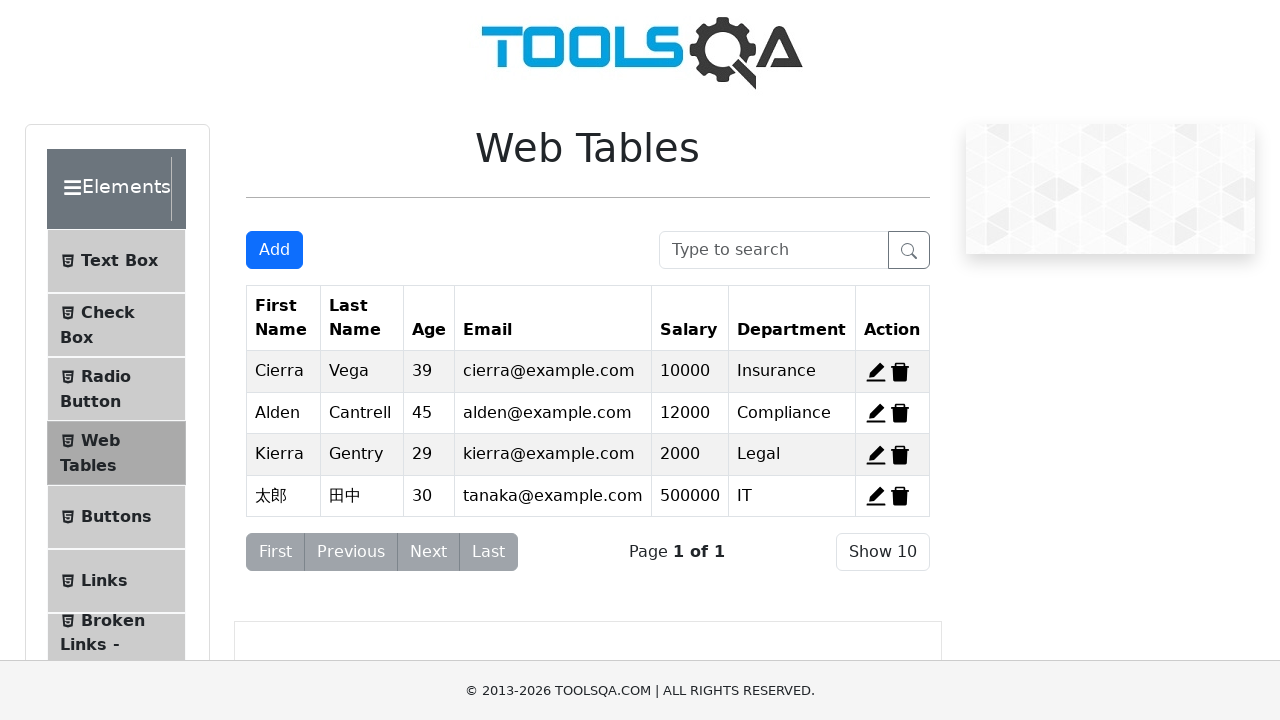